Tests window handling functionality by clicking a link that opens a new window, switching between windows, and closing the new window

Starting URL: http://the-internet.herokuapp.com/windows

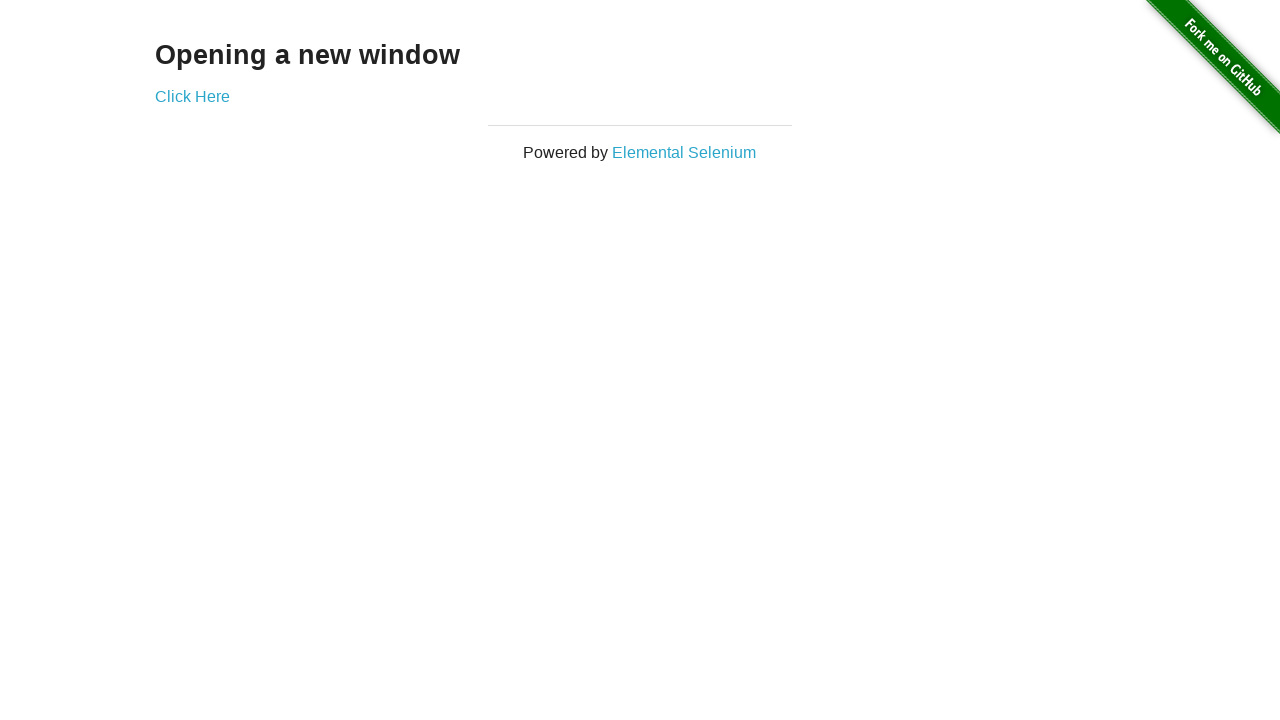

Clicked 'Elemental Selenium' link to open new window at (684, 152) on a:has-text('Elemental Selenium')
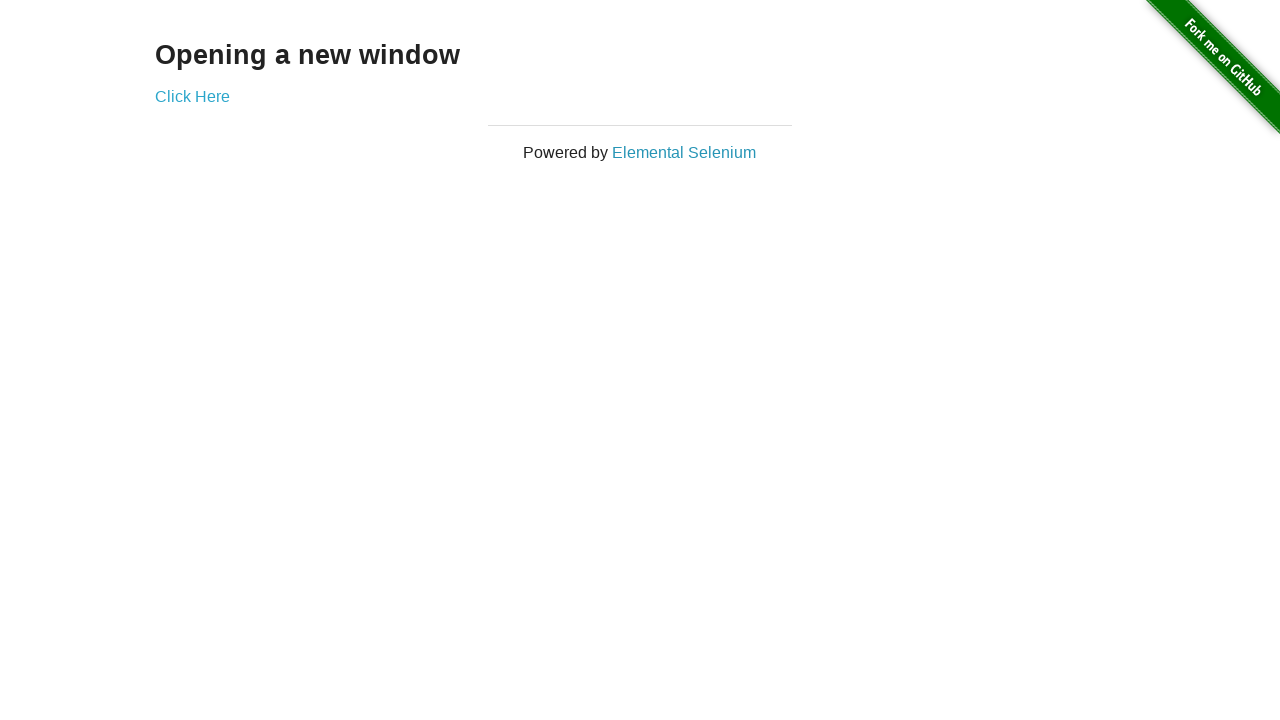

New window/tab opened and captured
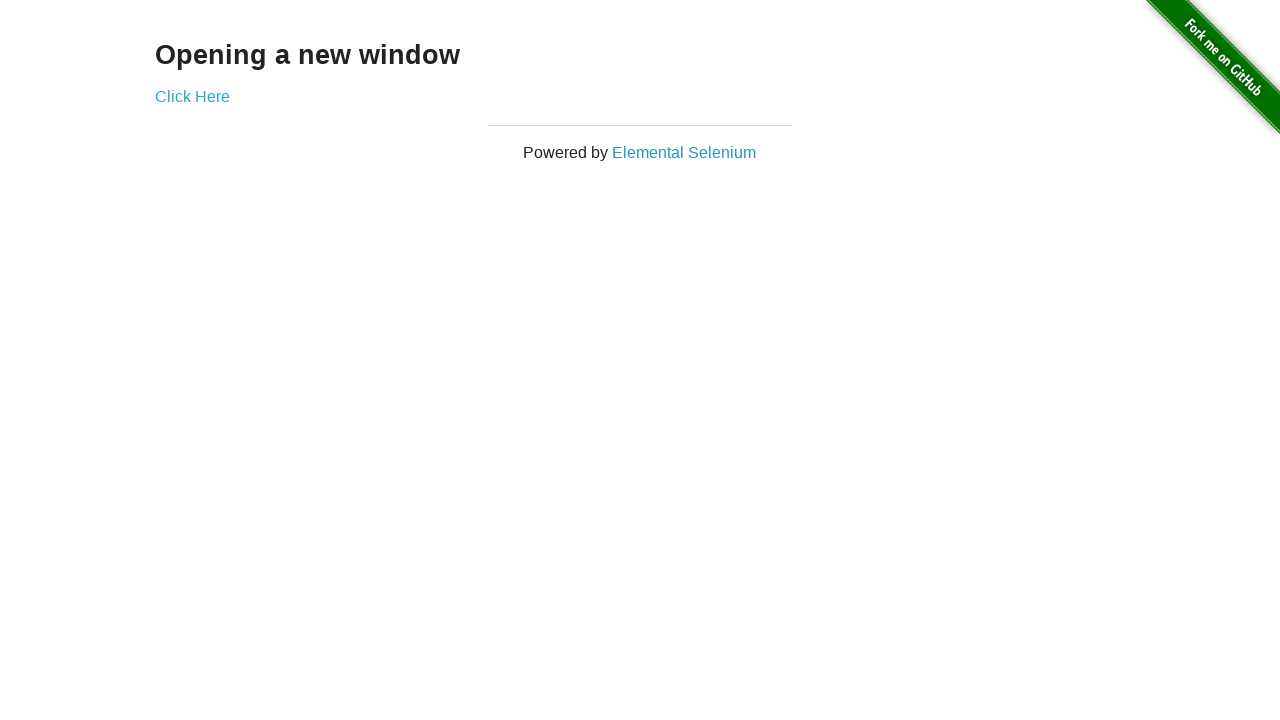

New page loaded completely
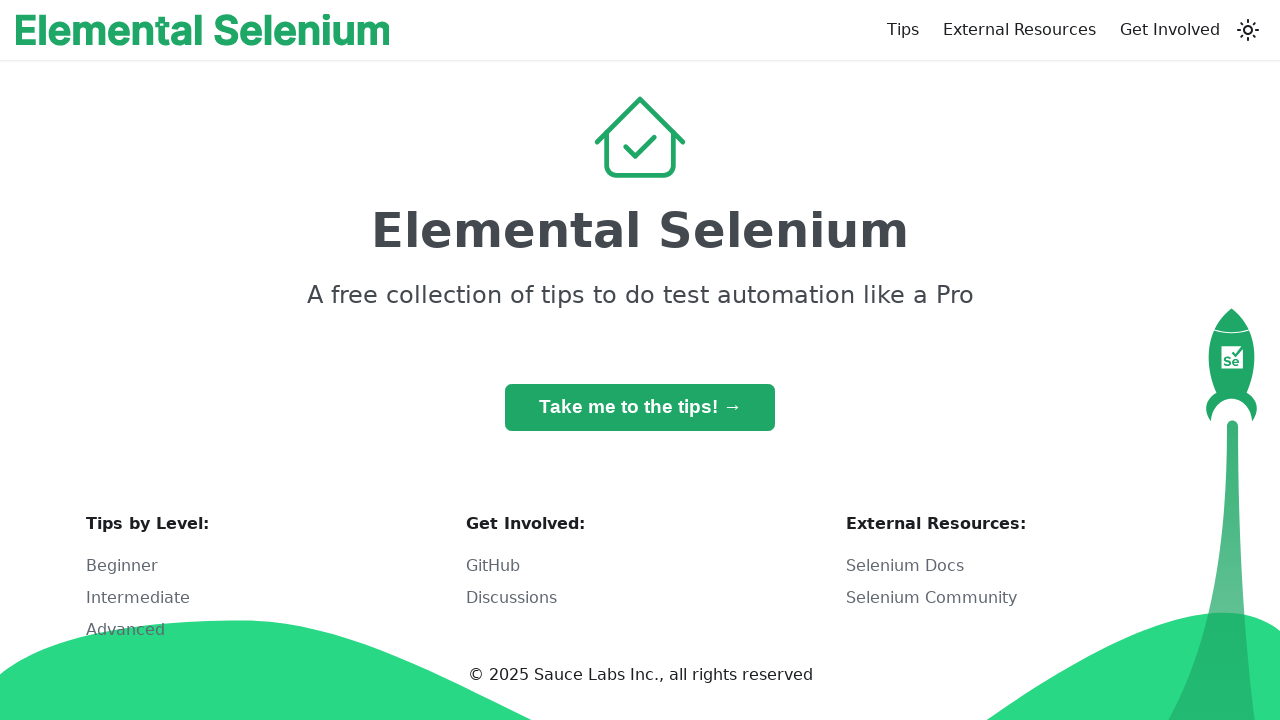

Closed the new window/tab
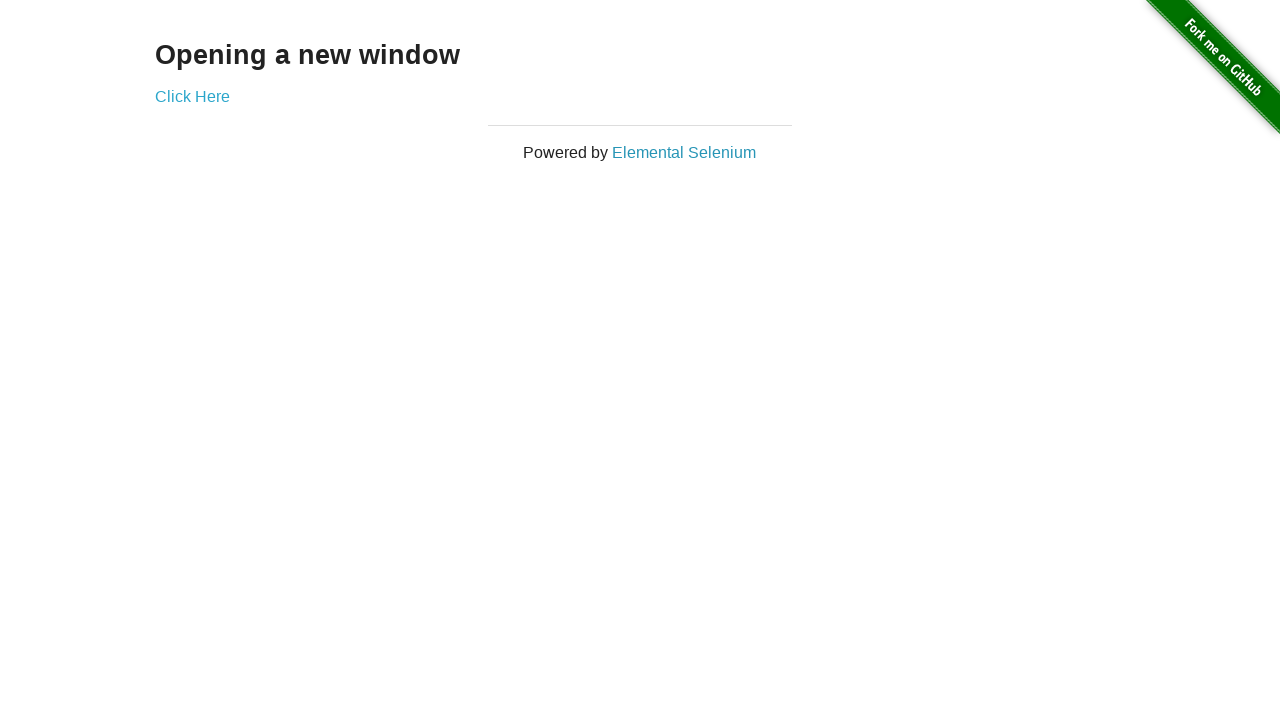

Original page loaded, ready for further actions
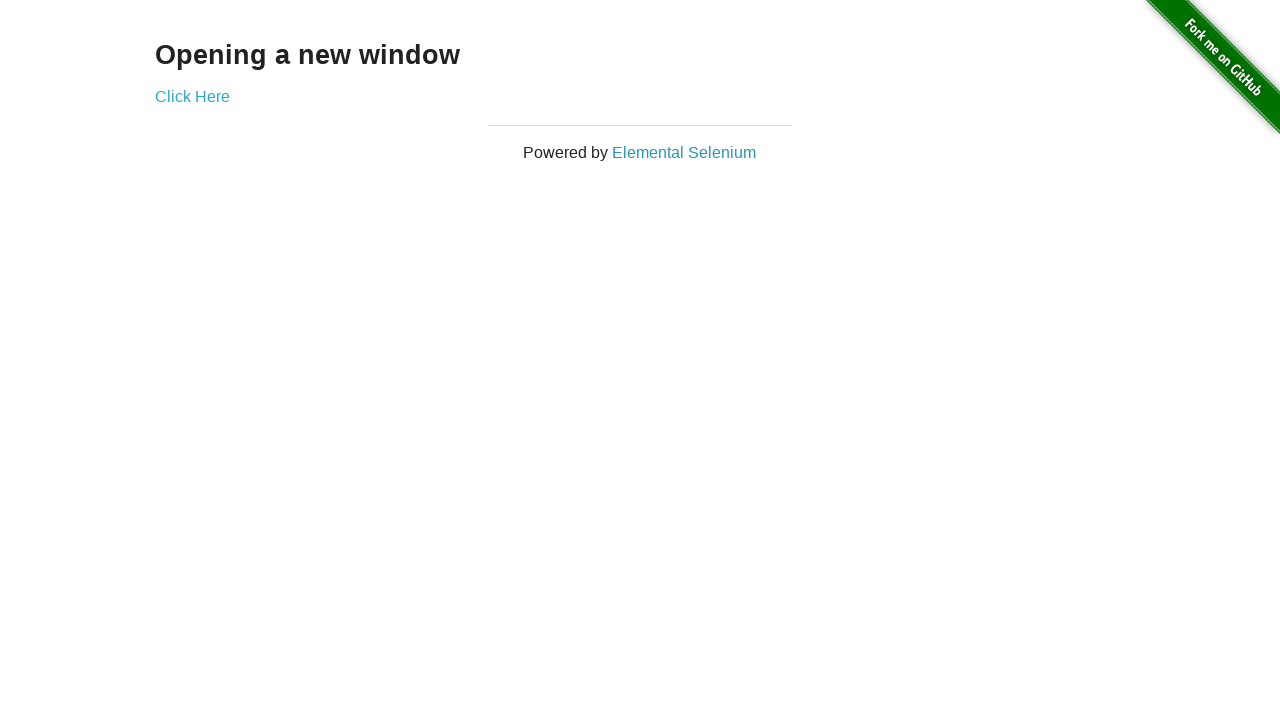

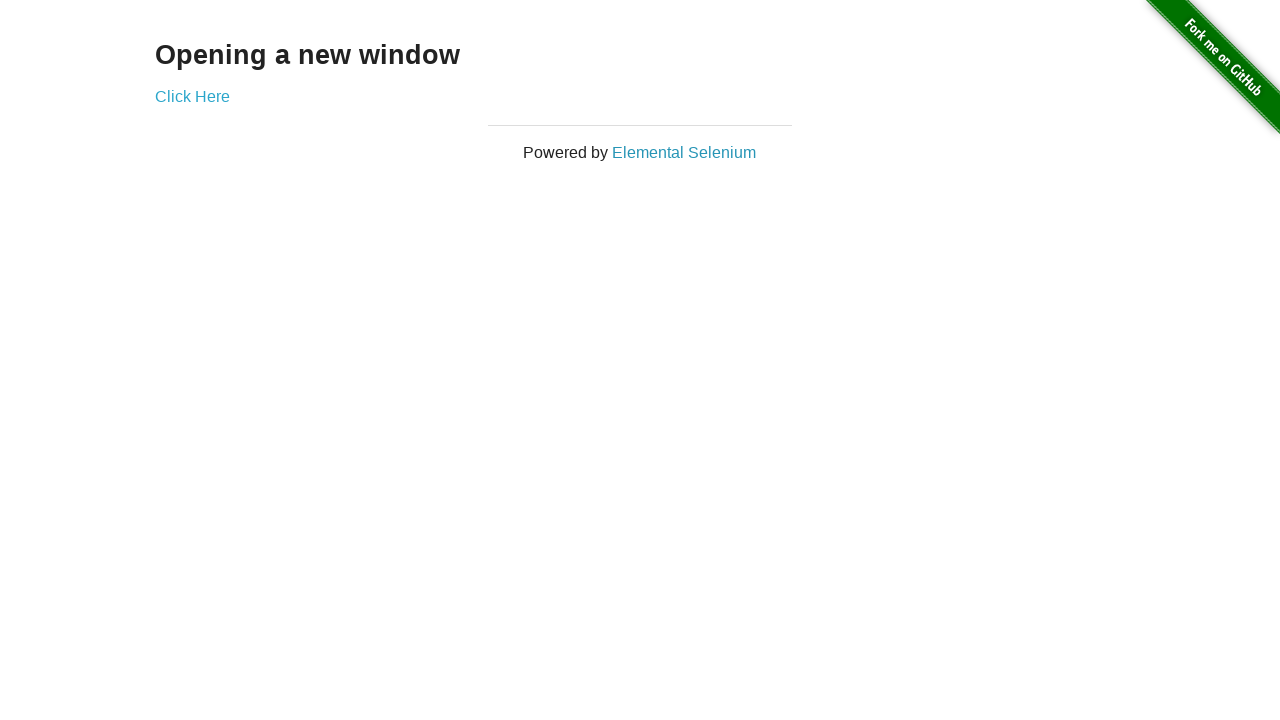